Tests a registration form by filling in personal information fields (name, username, email, password, phone, gender, birthday, department) and interacting with form elements including text inputs, radio buttons, and dropdowns.

Starting URL: https://practice.cydeo.com/registration_form

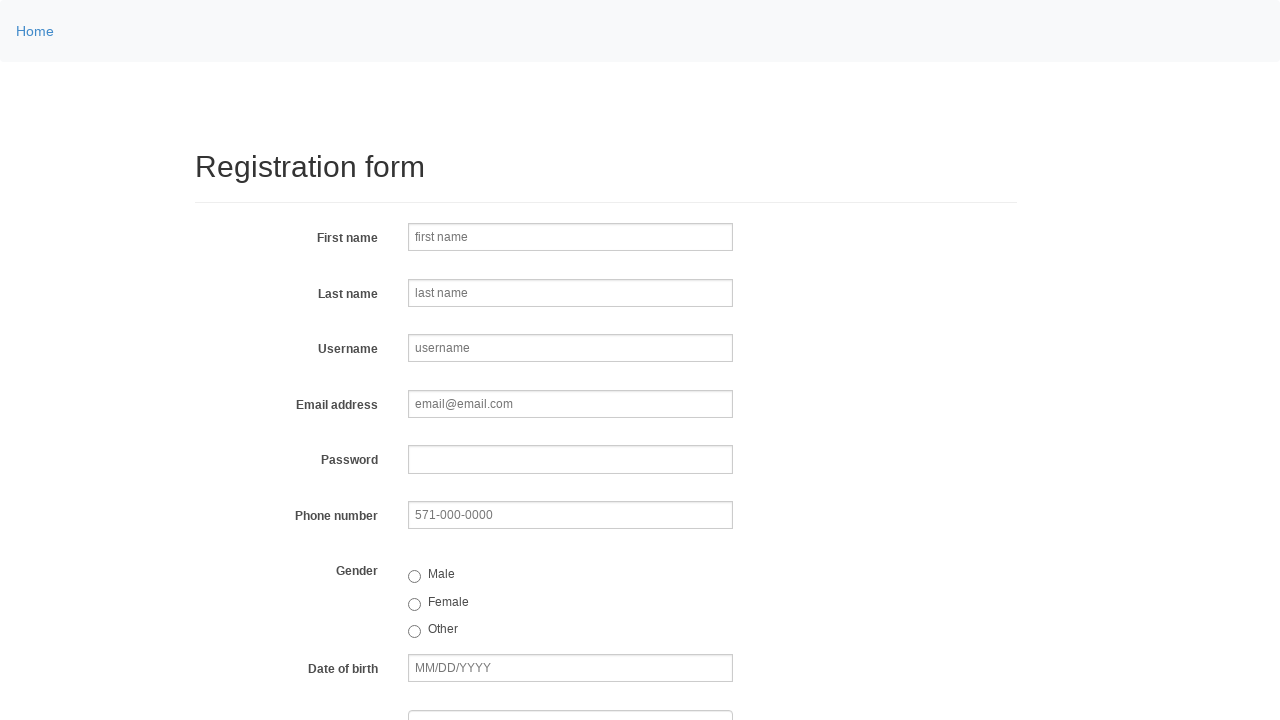

Filled first name field with 'Jennifer' on input[name='firstname']
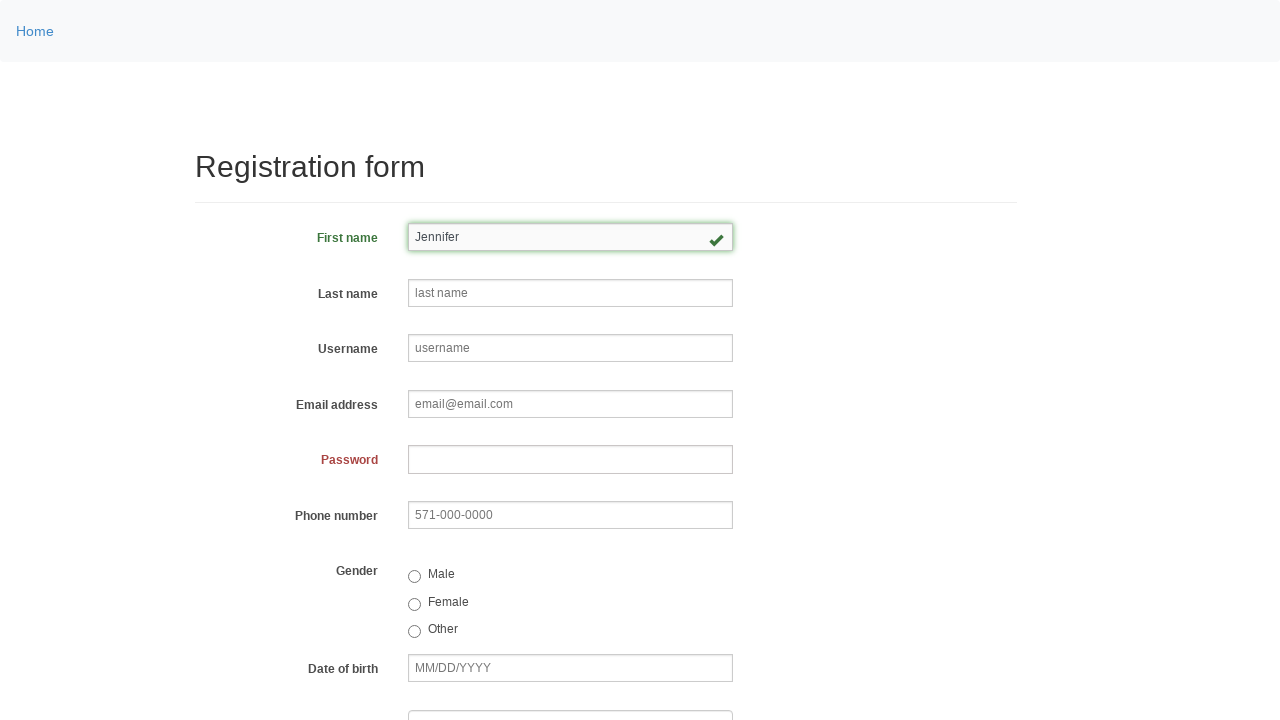

Filled last name field with 'Morrison' on input[name='lastname']
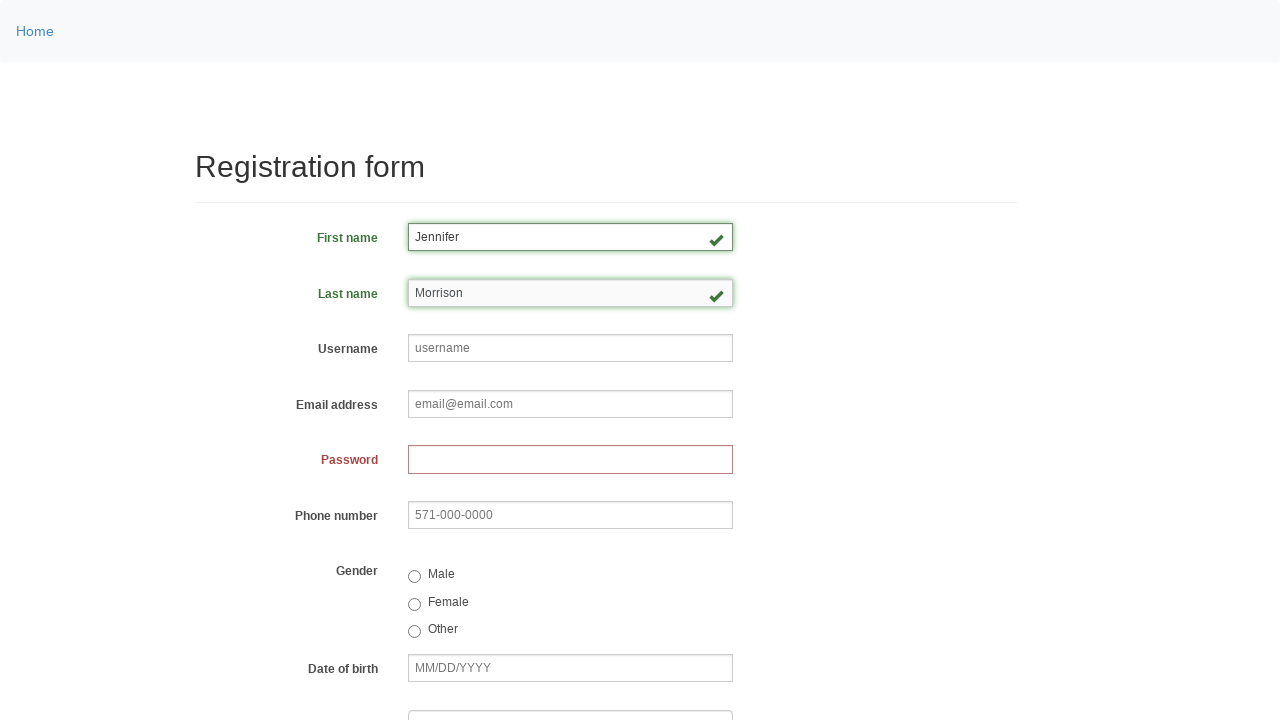

Filled username field with 'helpdesk847' on input[name='username']
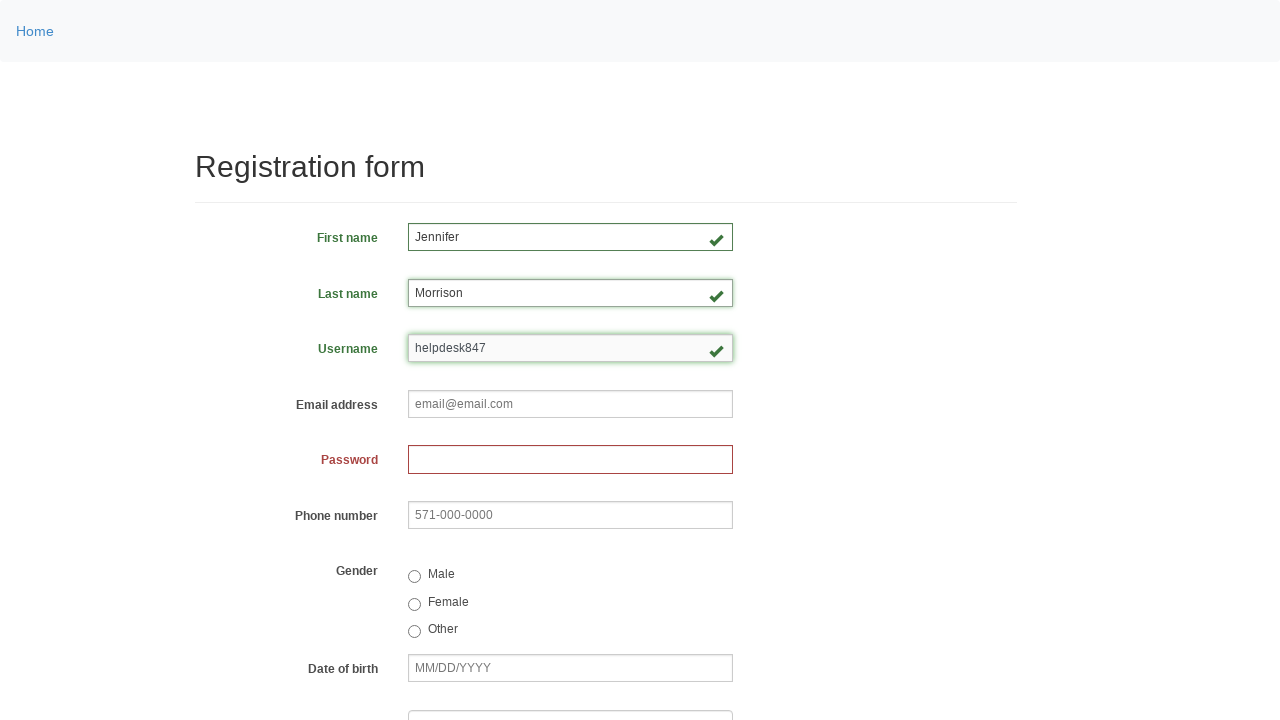

Filled email field with 'helpdesk847@email.com' on input[name='email']
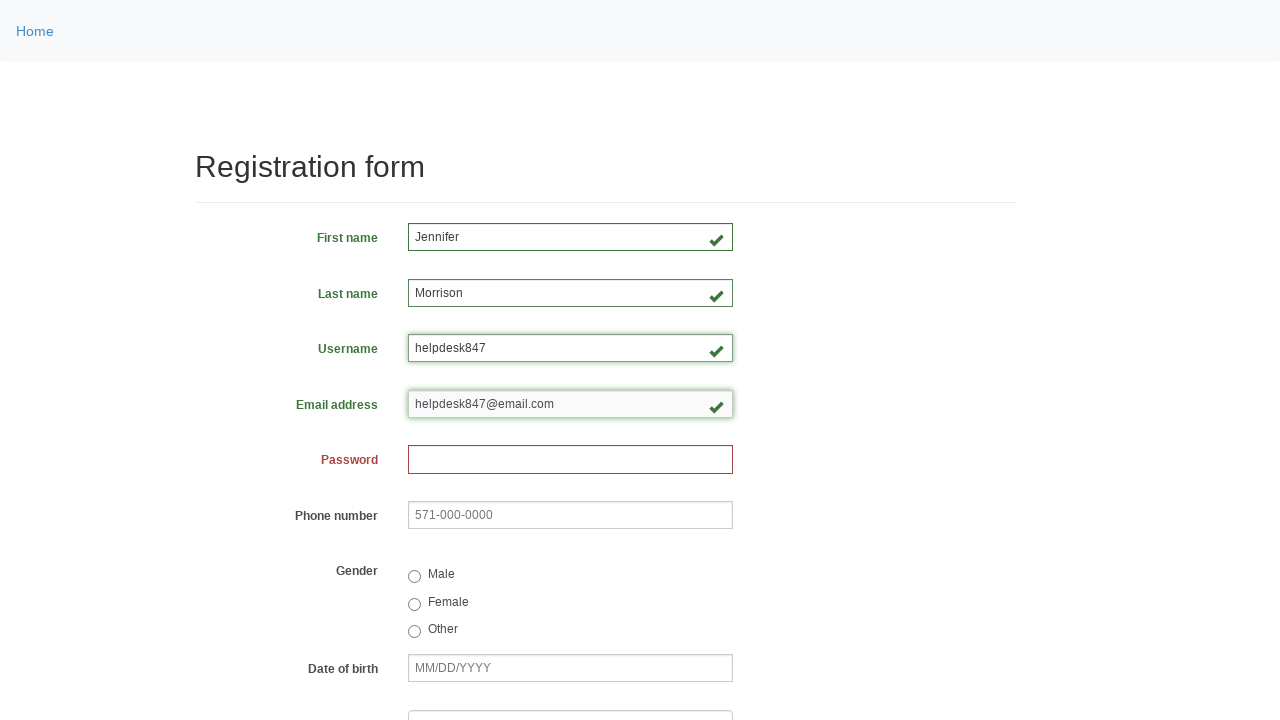

Filled password field with '75839261' on input[name='password']
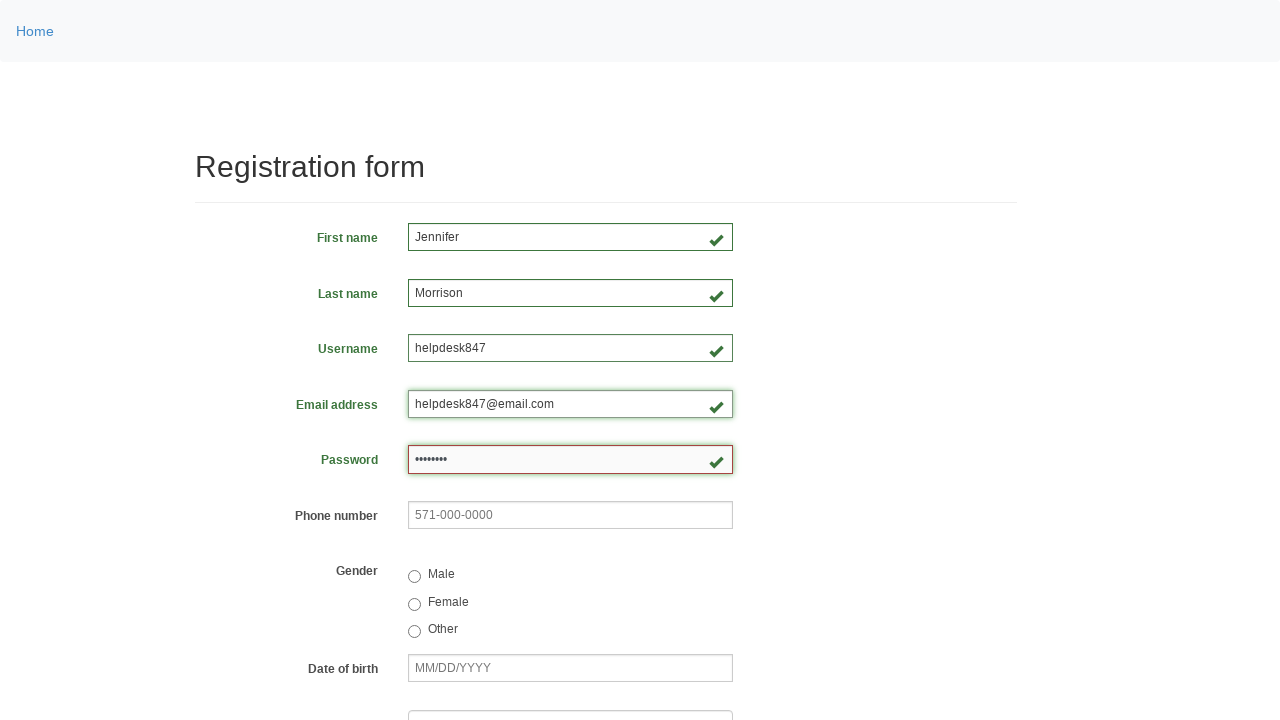

Filled phone number field with '571-432-8965' on input[name='phone']
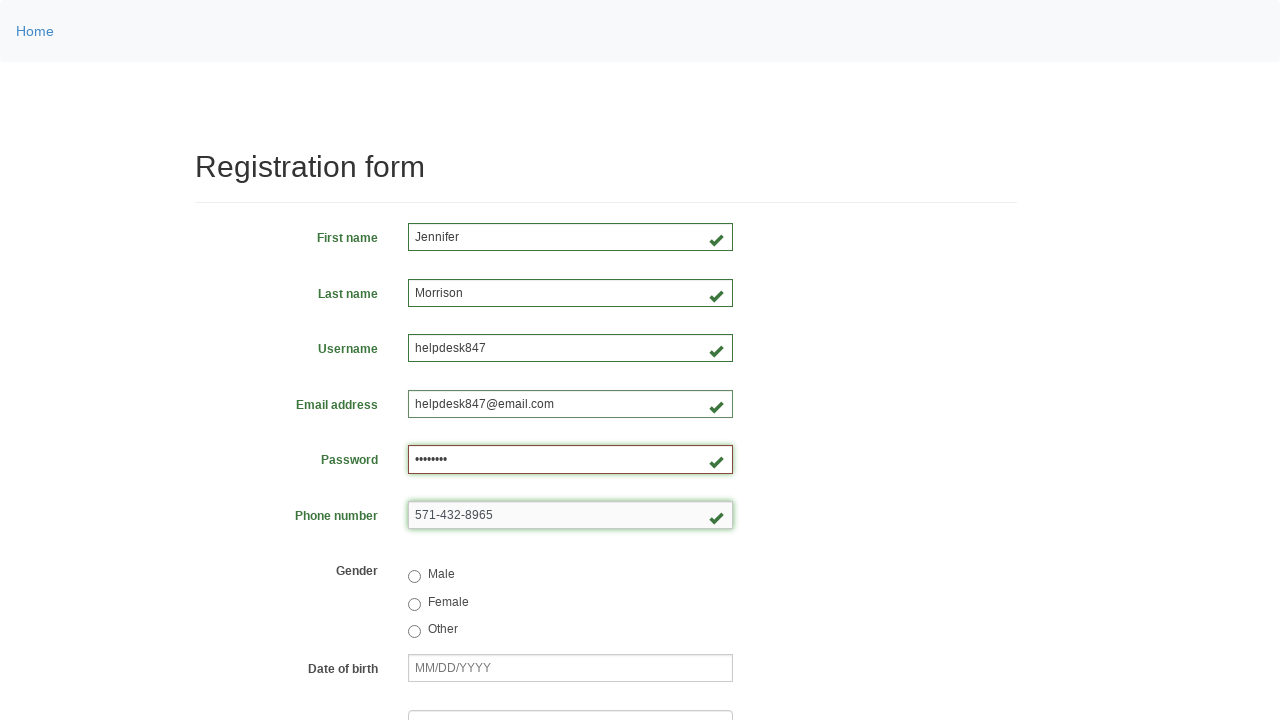

Selected female gender radio button at (414, 604) on input[value='female']
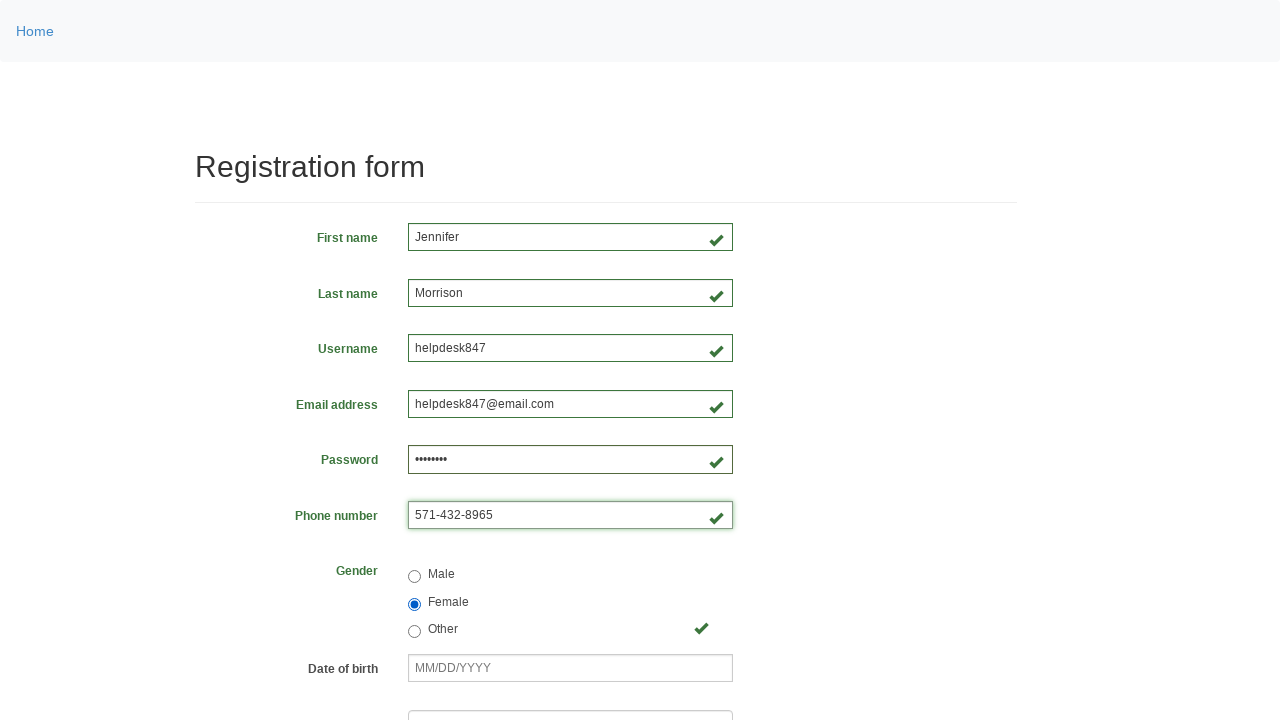

Filled date of birth field with '03/08/2000' on input[name='birthday']
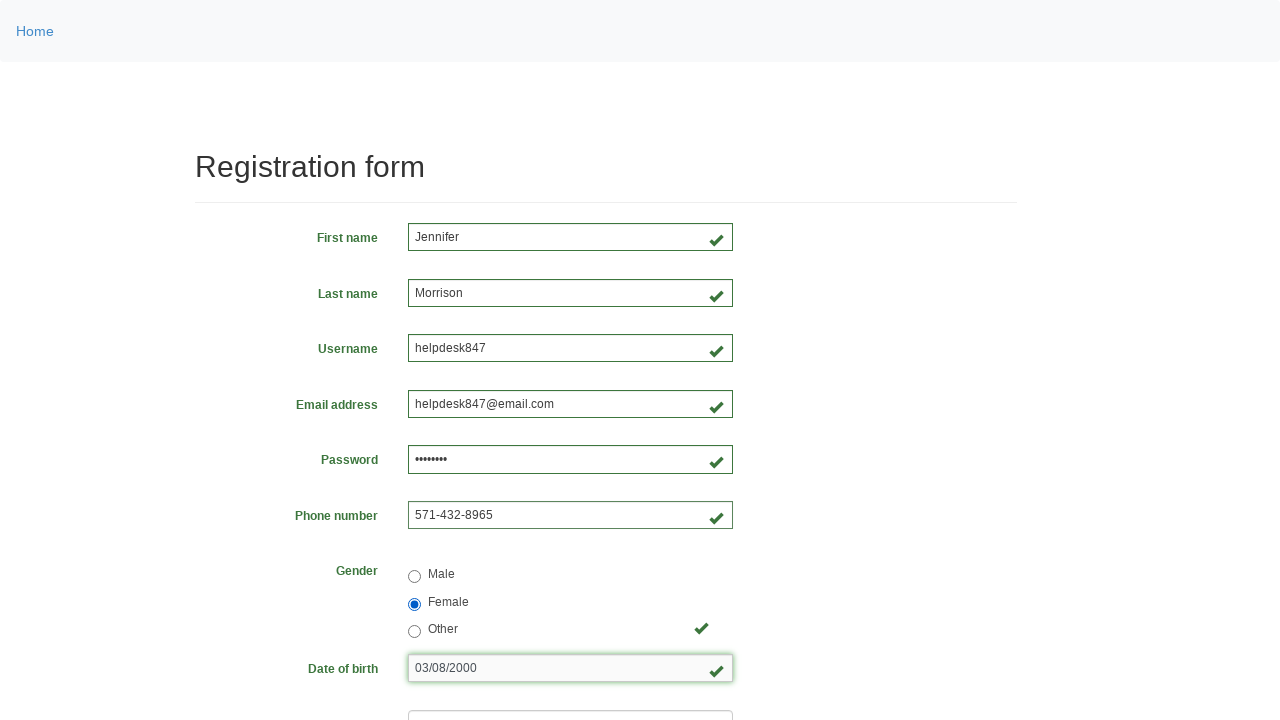

Selected Department of Engineering from department dropdown on select[name='department']
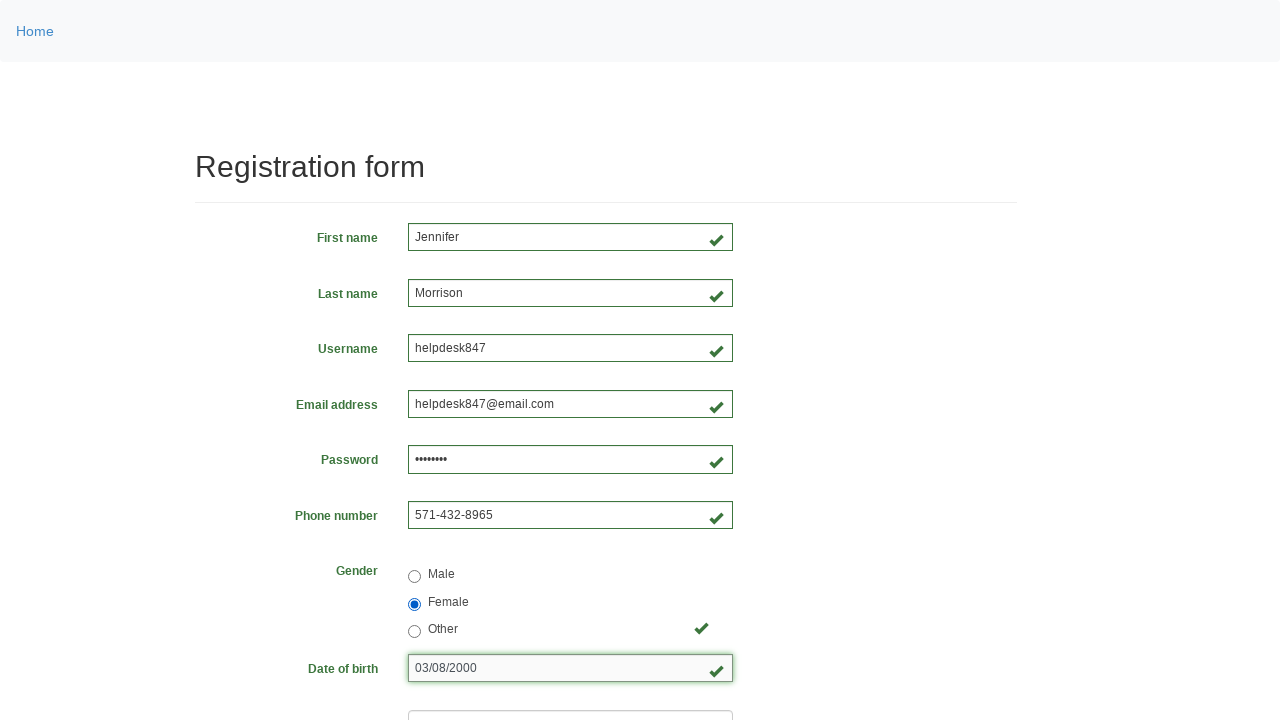

Selected job title from job title dropdown at index 3 on select[name='job_title']
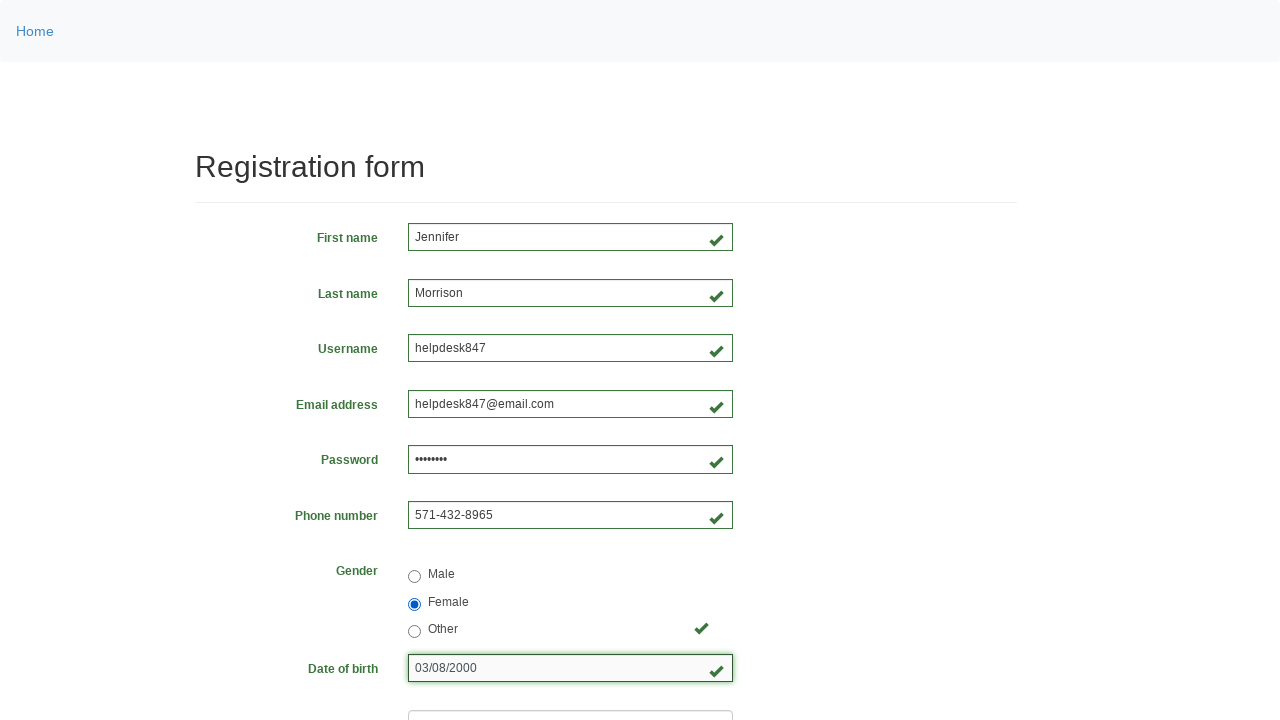

Selected Java programming language checkbox at (465, 468) on input[value='java']
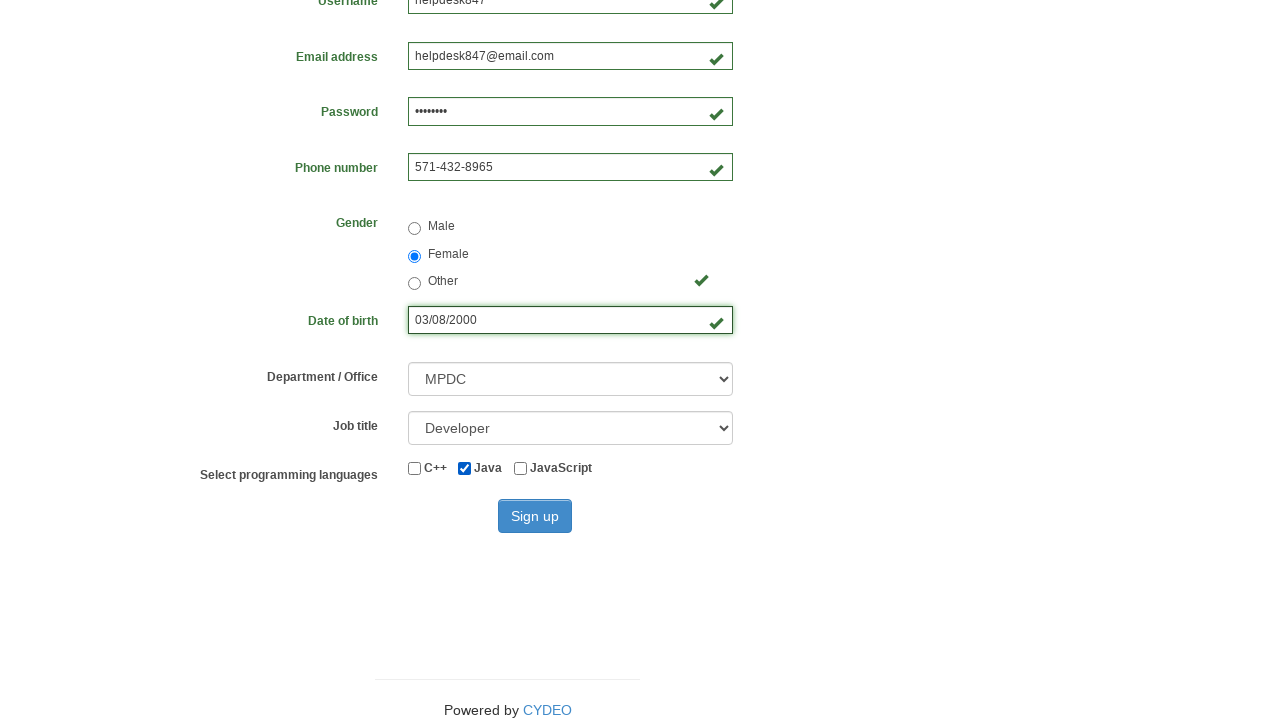

Clicked sign up button to submit registration form at (535, 516) on button[type='submit']
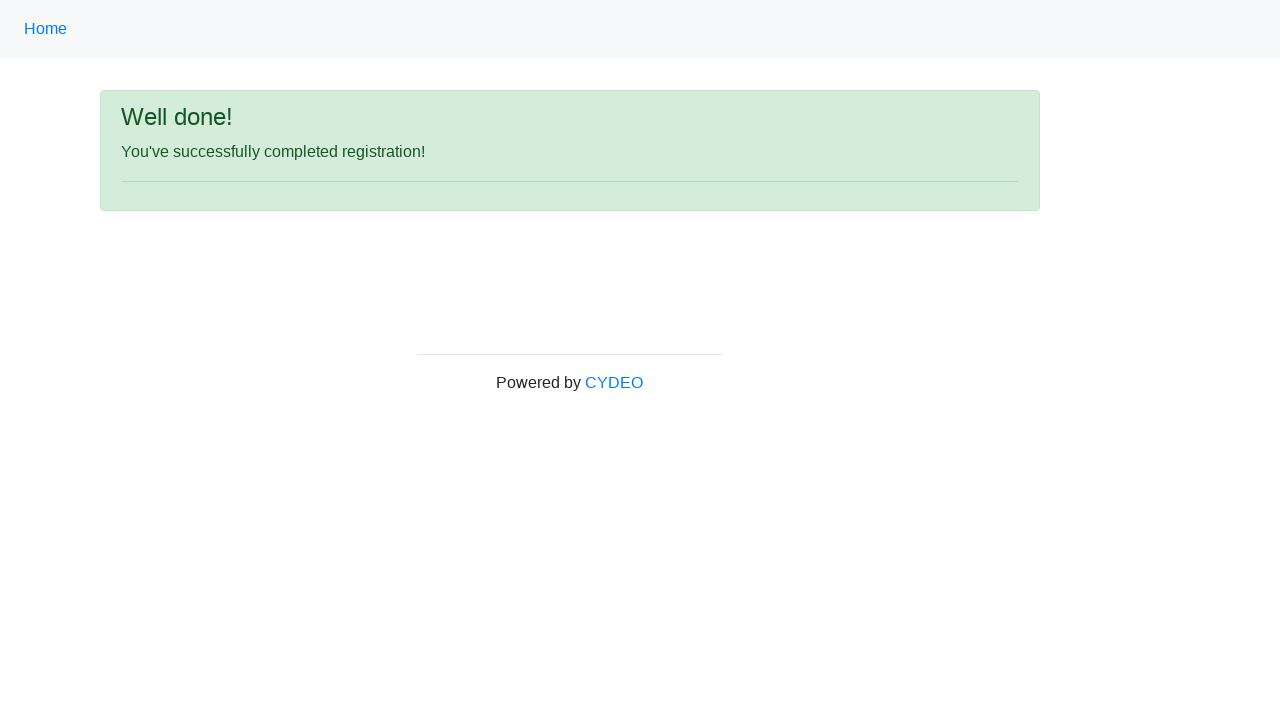

Success message appeared - registration completed successfully
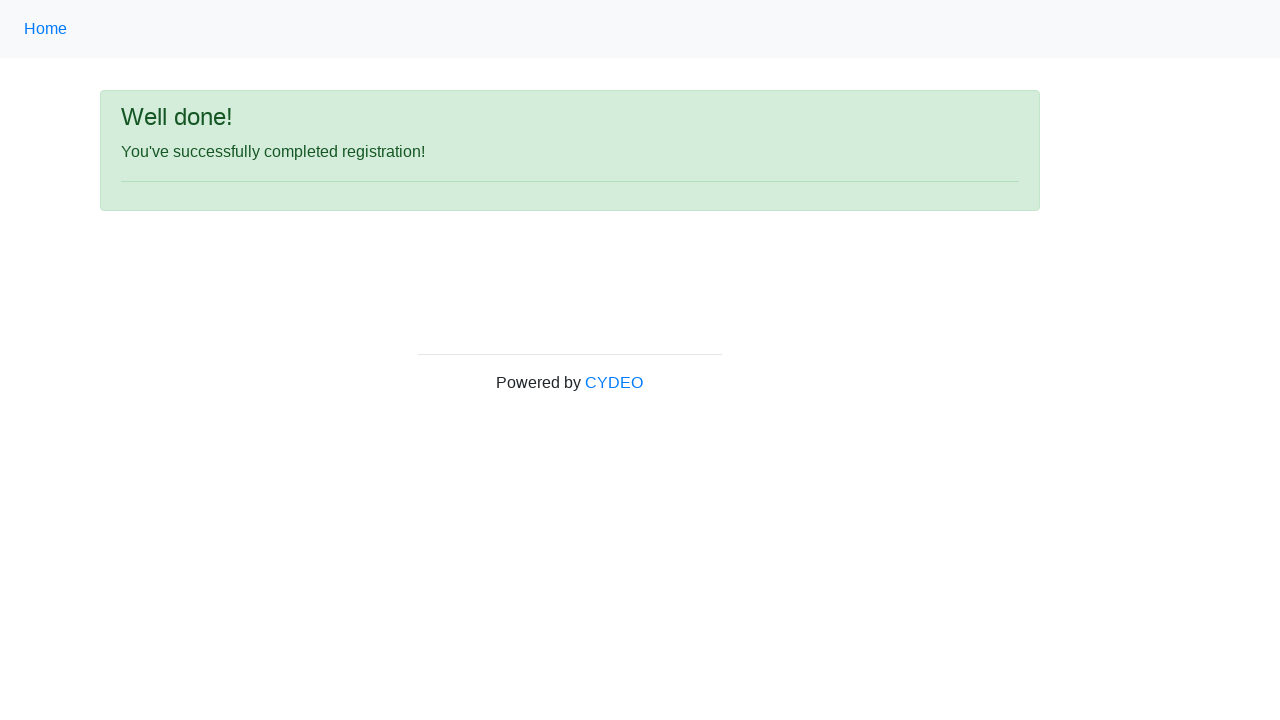

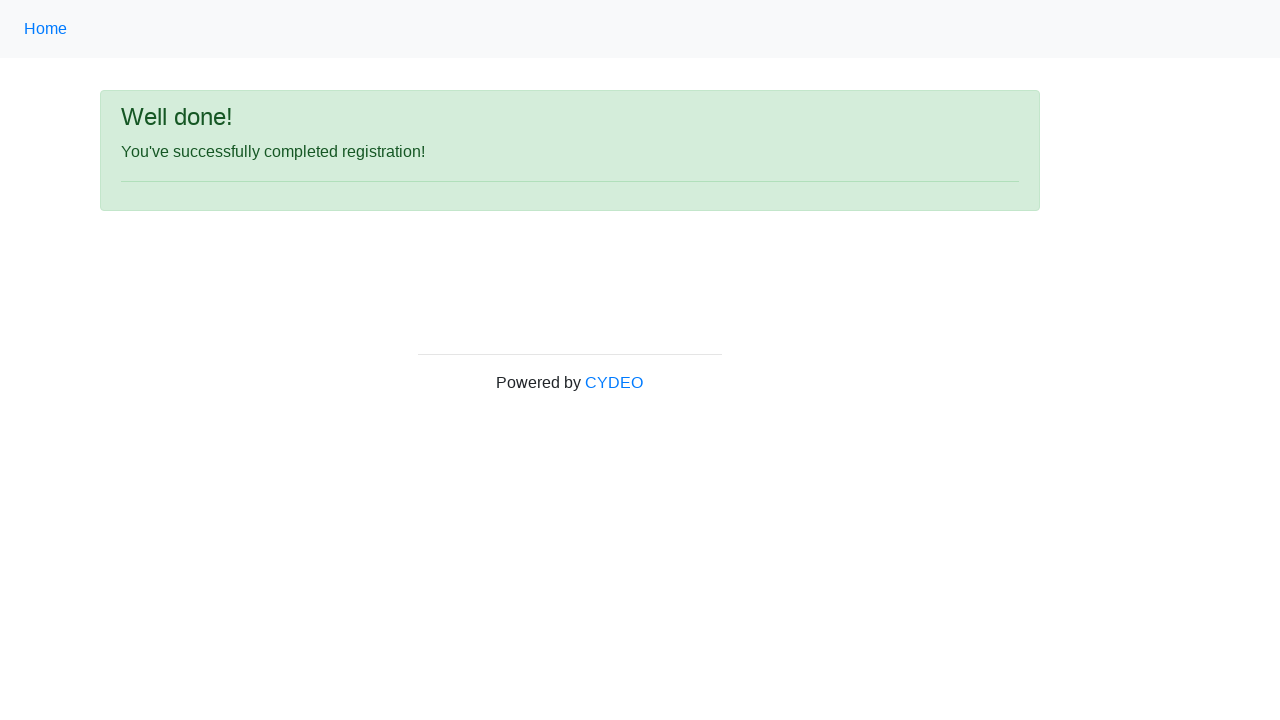